Tests double-clicking a button and verifying the double-click message appears

Starting URL: https://demoqa.com/buttons

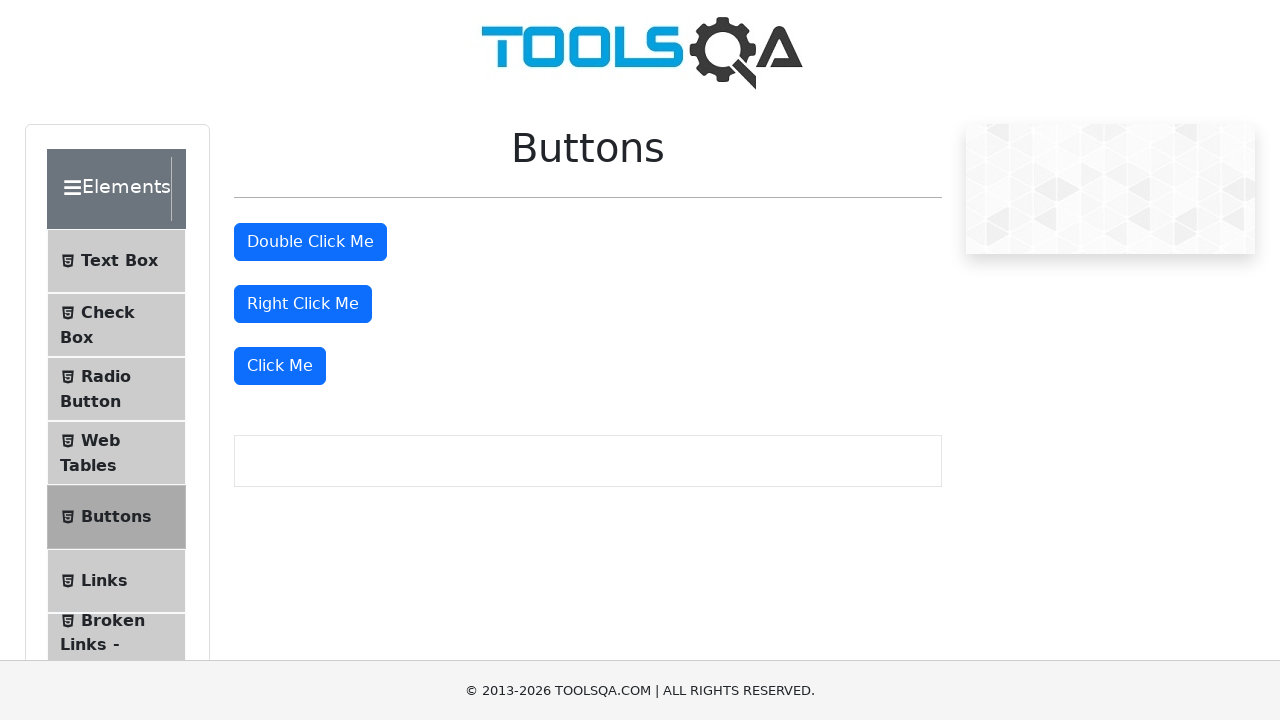

Scrolled to double-click button into view
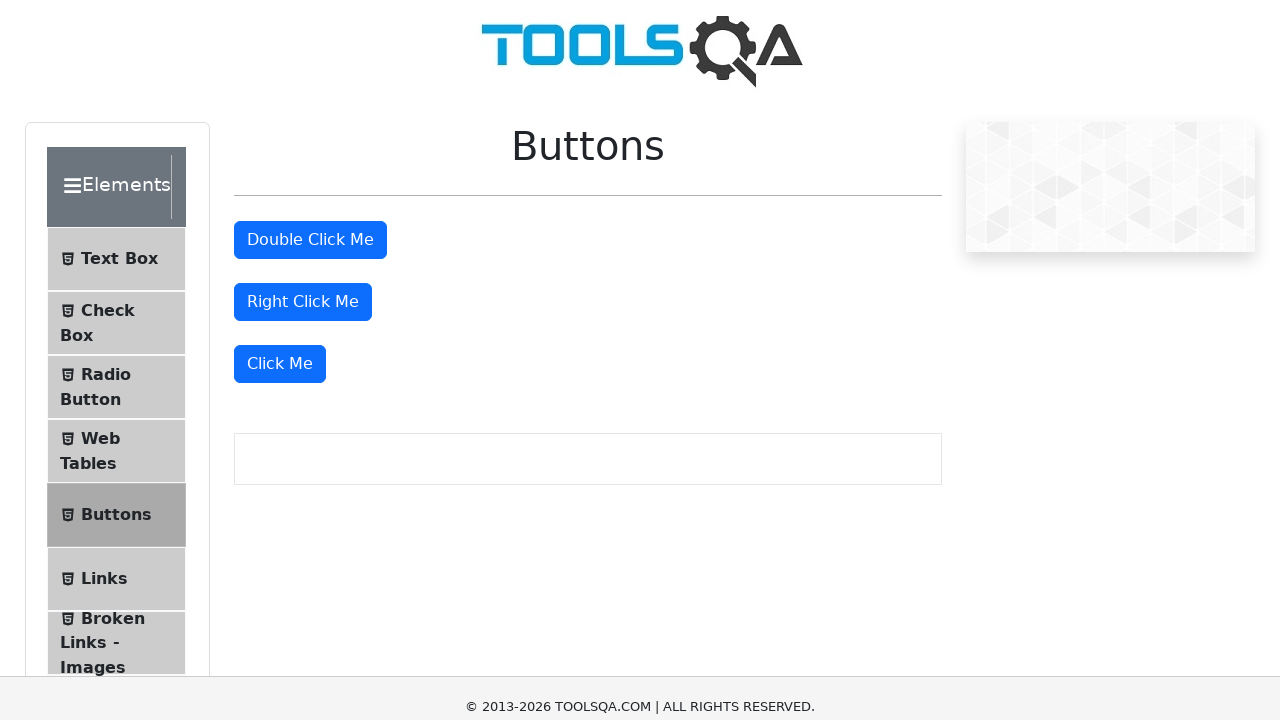

Double-clicked the button at (310, 19) on #doubleClickBtn
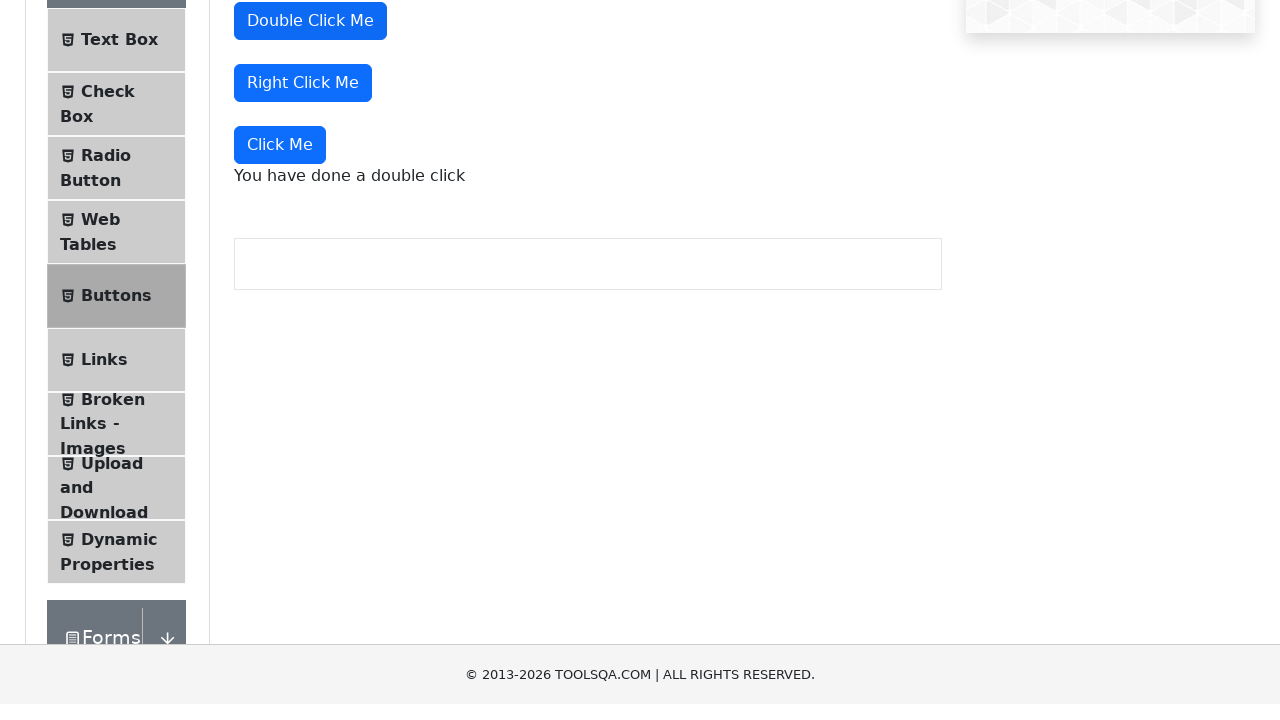

Double-click message appeared on page
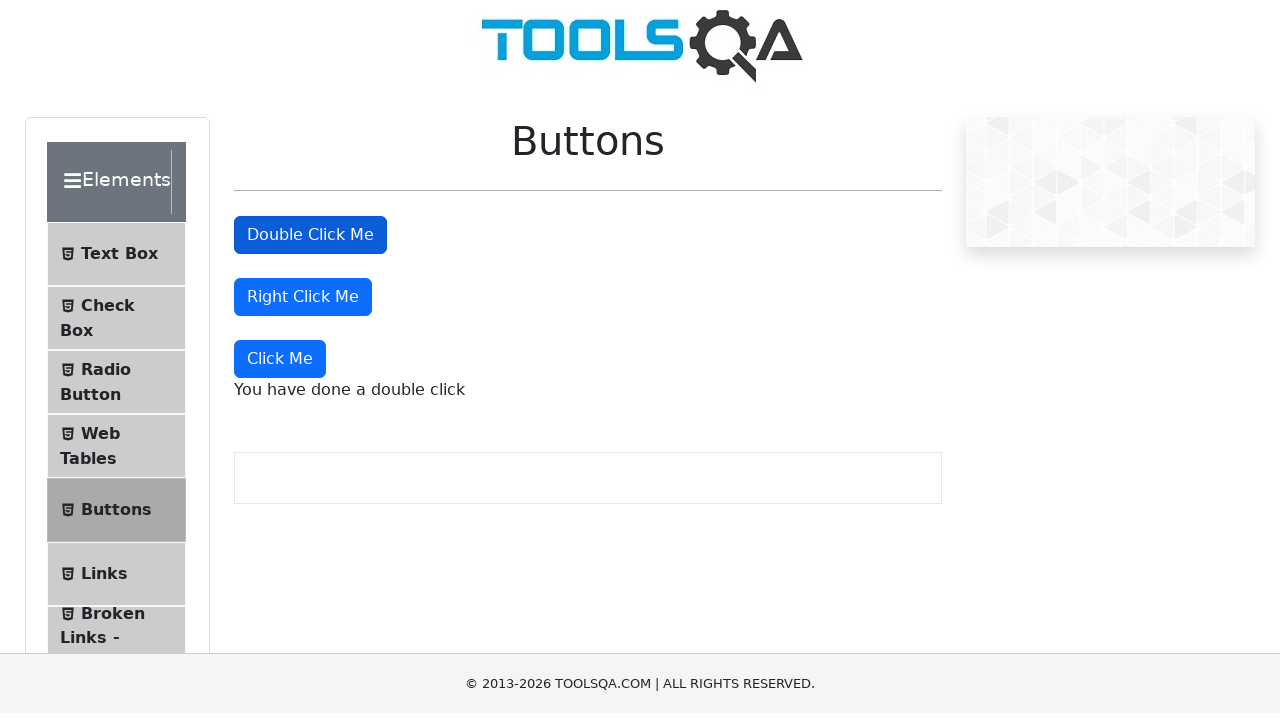

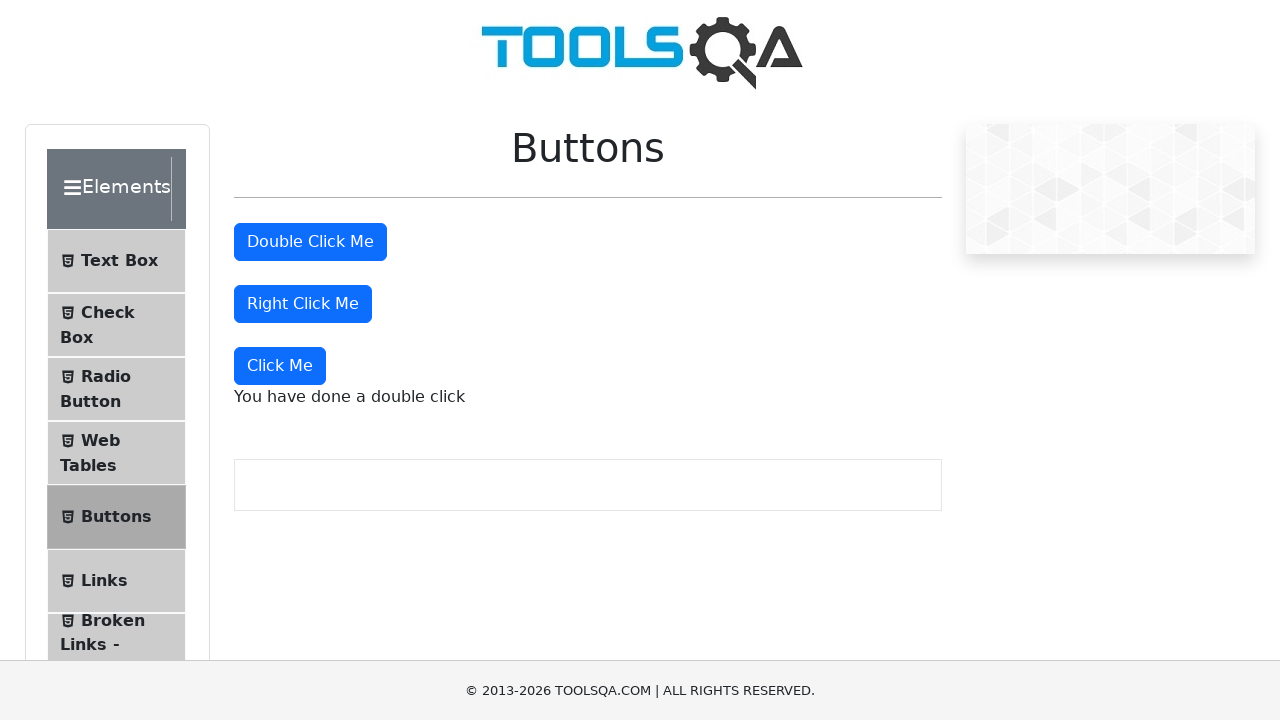